Tests locating an element by XPath and filling a mobile number field on a Selenium practice form

Starting URL: https://www.tutorialspoint.com/selenium/practice/selenium_automation_practice.php

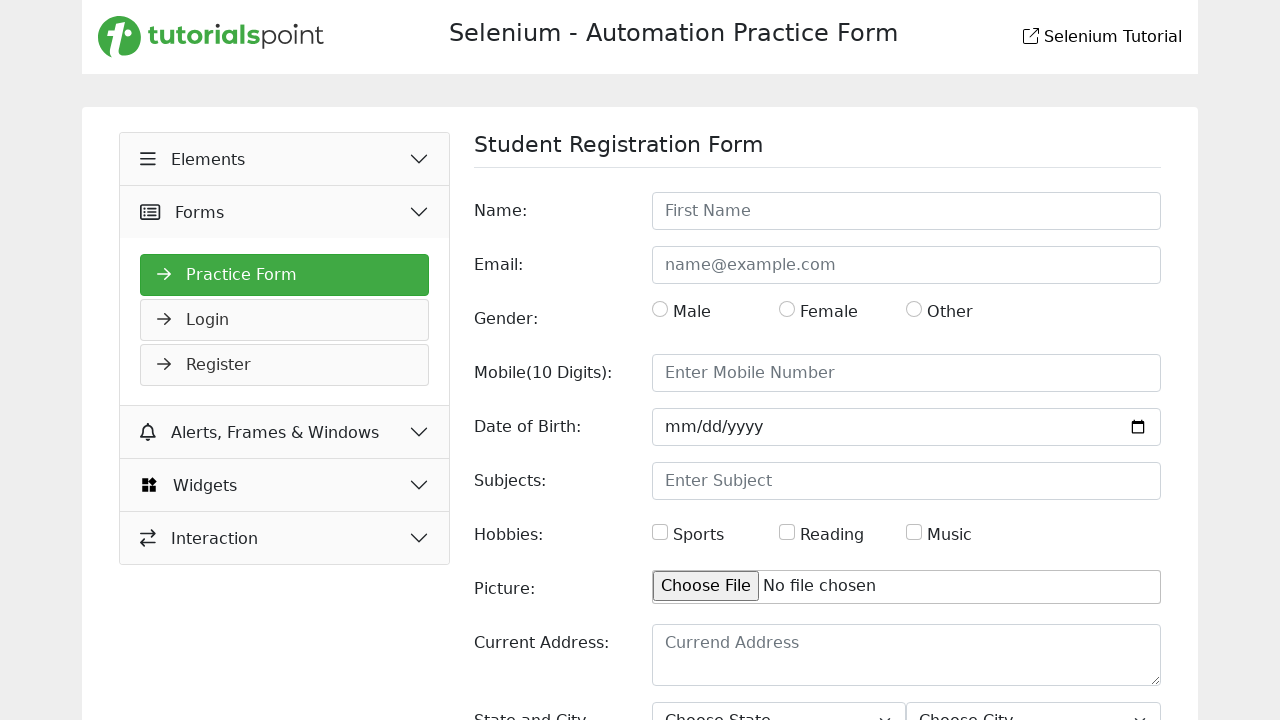

Navigated to Selenium automation practice form page
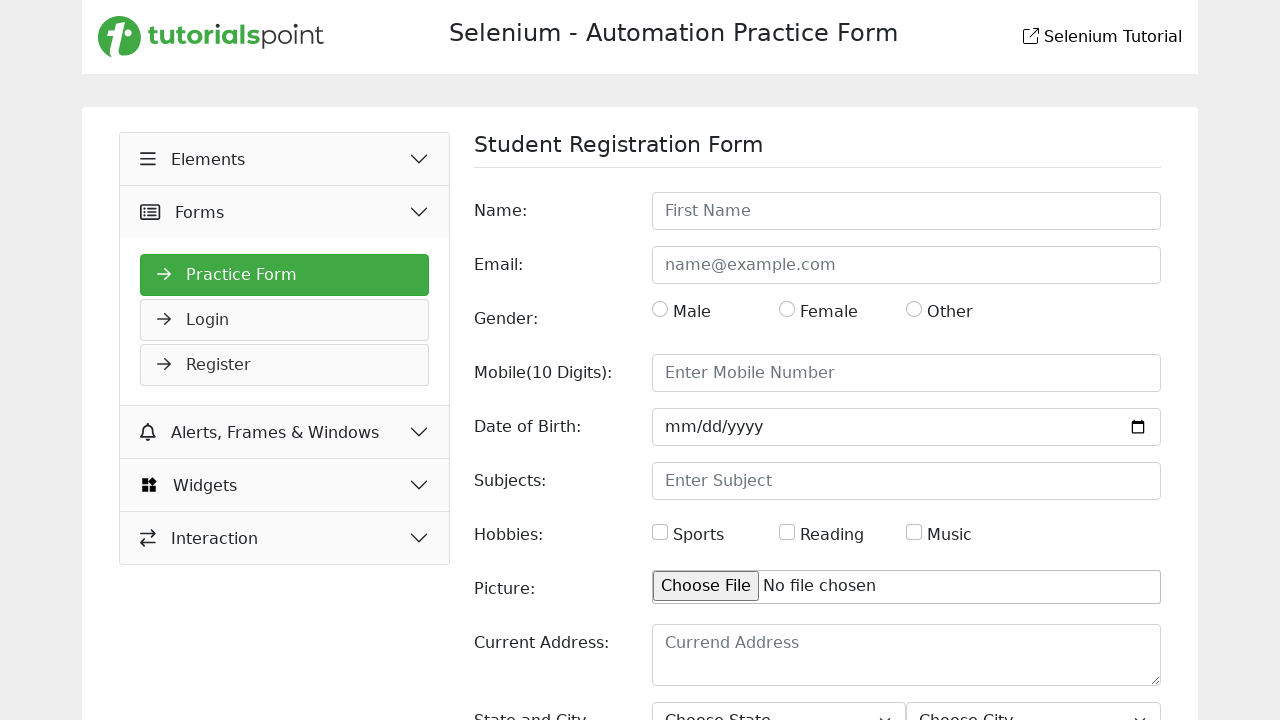

Located mobile number field by XPath and filled with '9876543210' on (//input[@id='mobile'])[1]
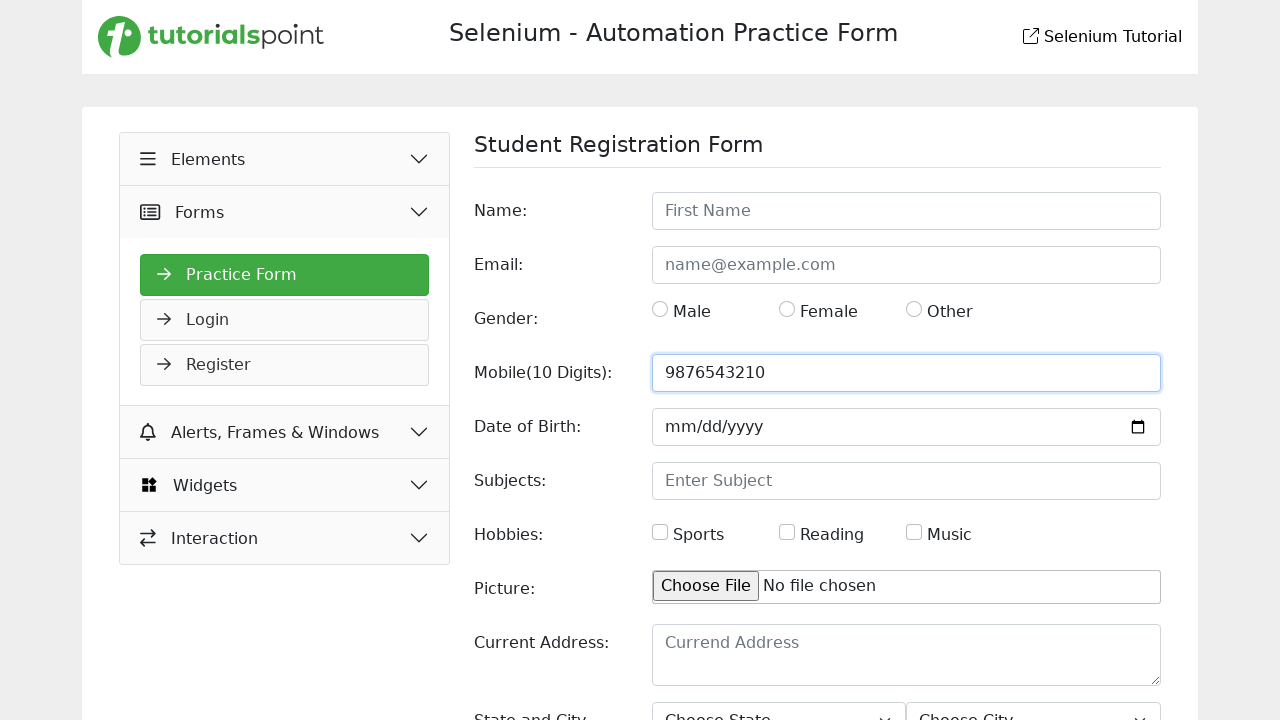

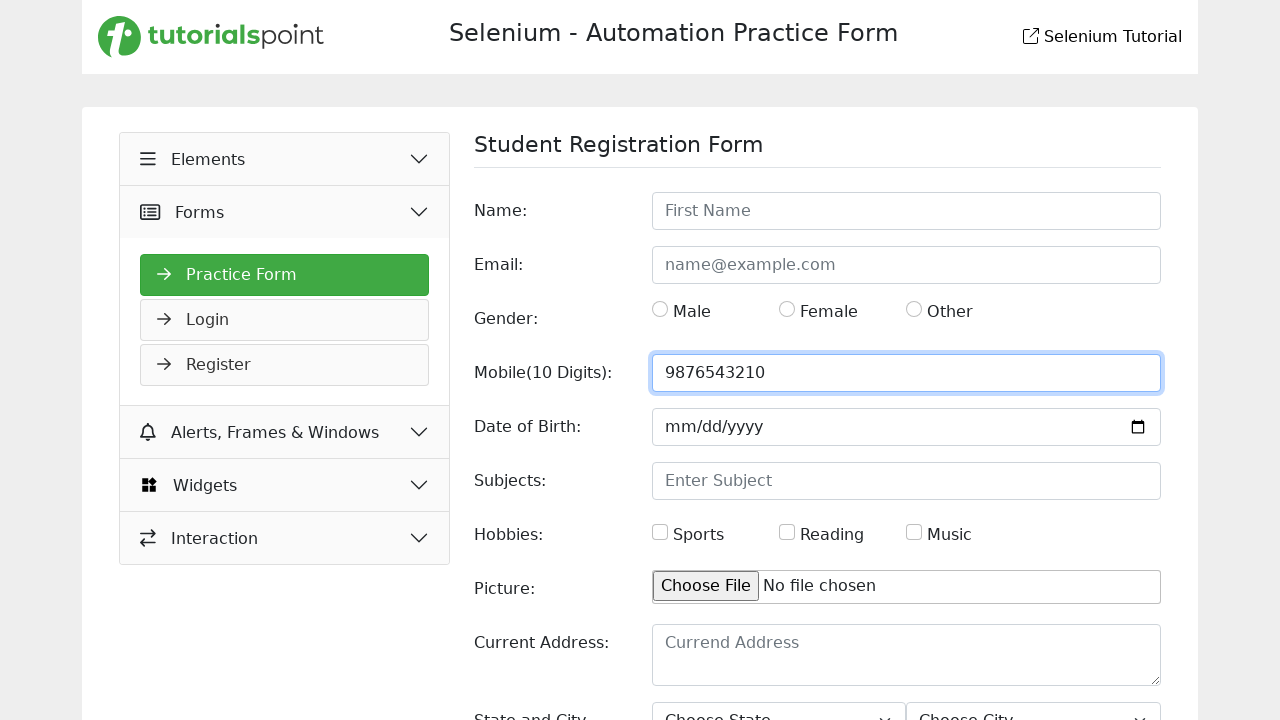